Tests fluent wait functionality by clicking a button and waiting for a new button to appear with custom wait conditions

Starting URL: https://www.leafground.com/waits.xhtml

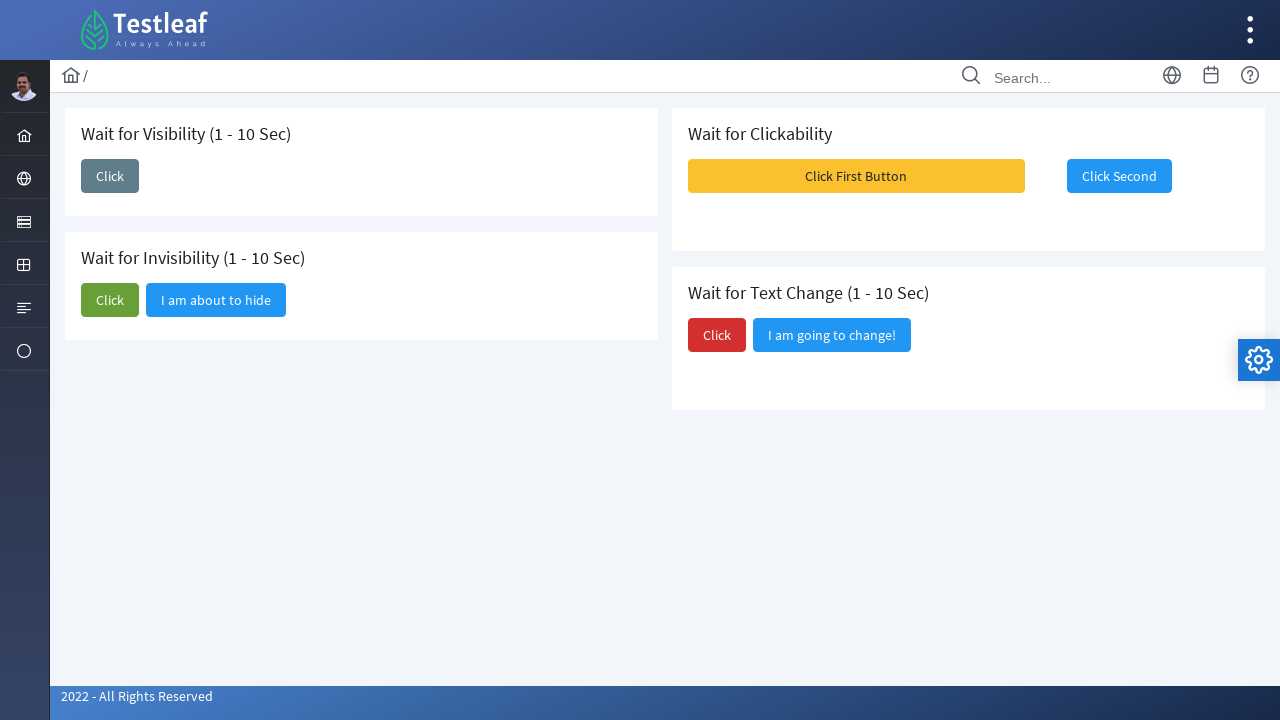

Clicked button to trigger appearance of new element at (110, 176) on xpath=//button[@id='j_idt87:j_idt89']
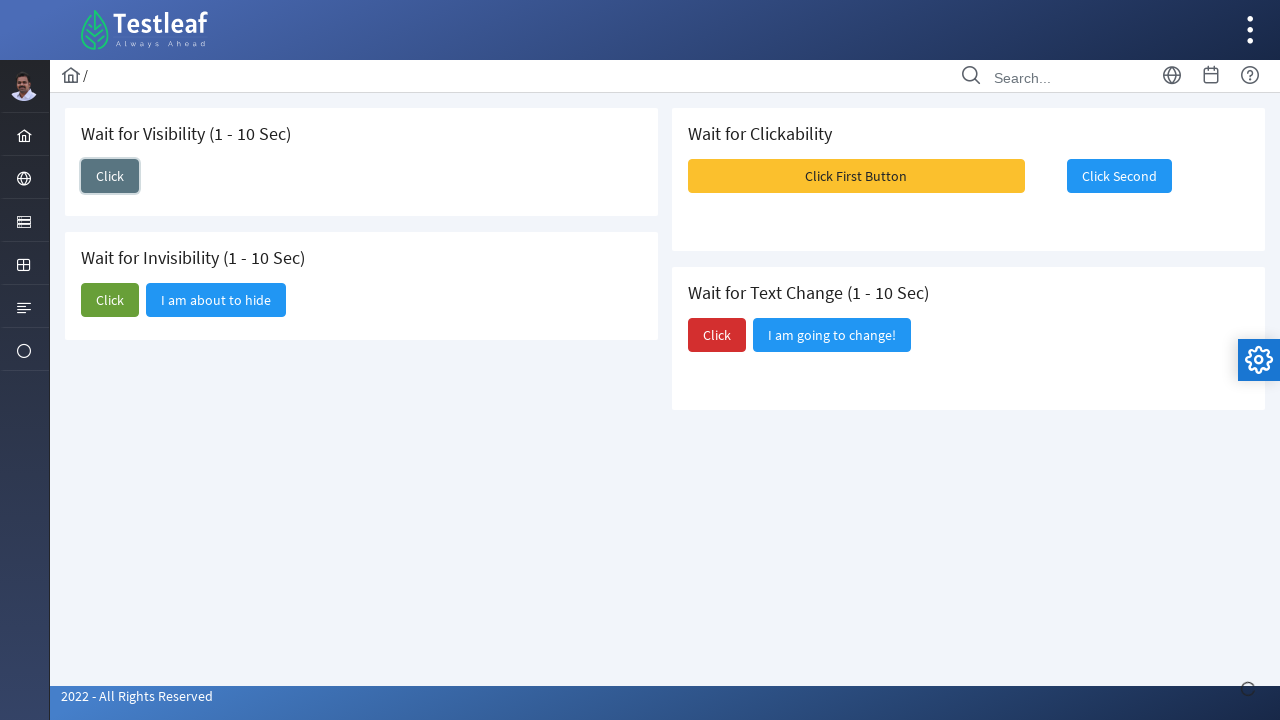

Waited for new button to appear with fluent wait condition
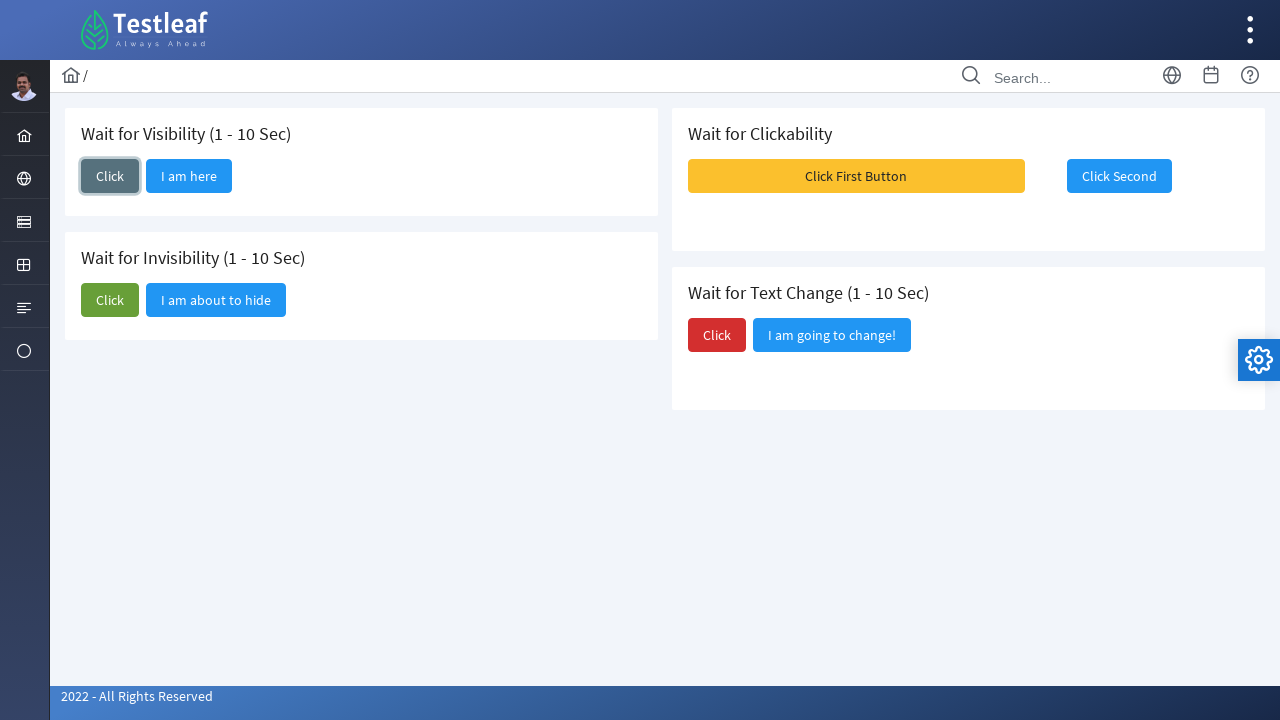

Retrieved new button text: I am here
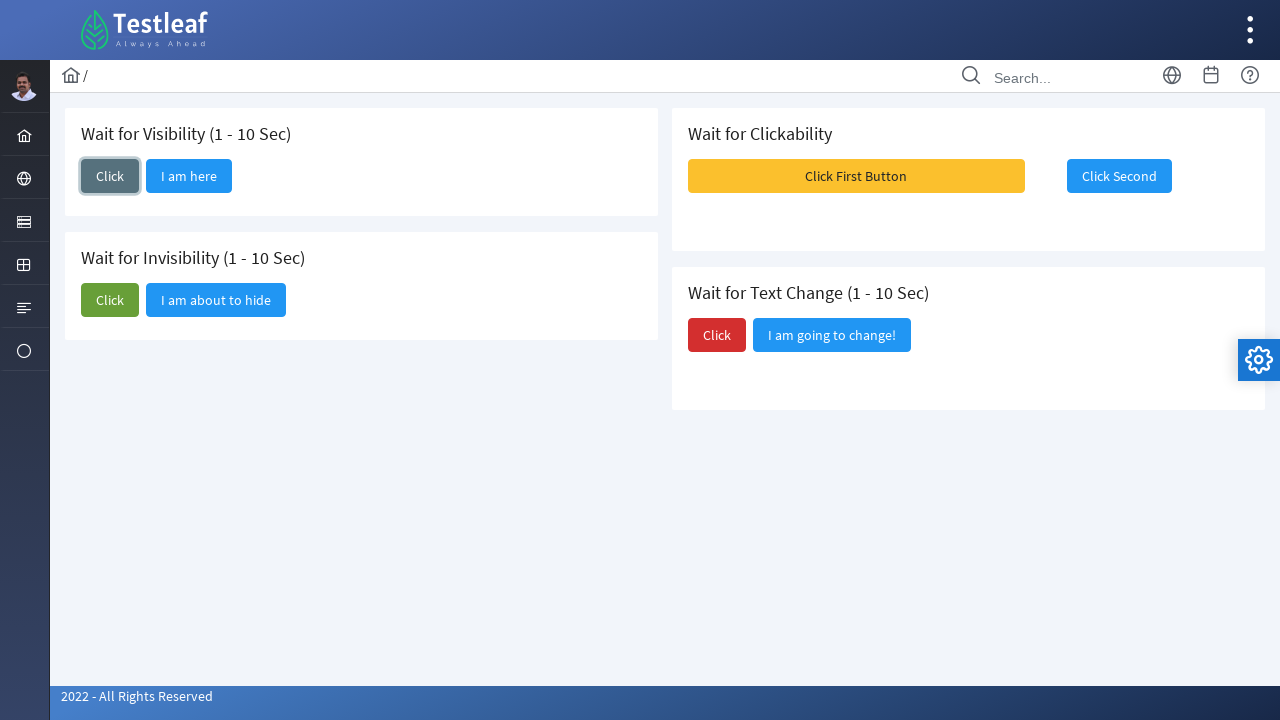

Printed new button text to console: I am here
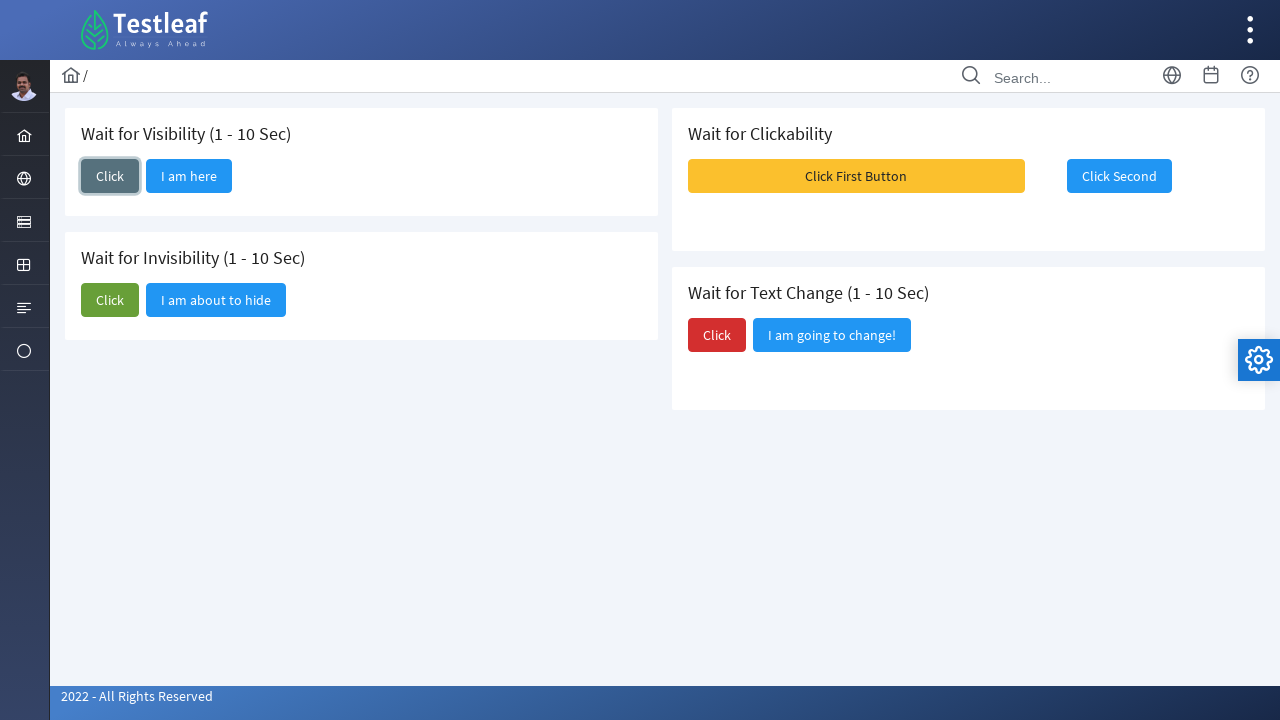

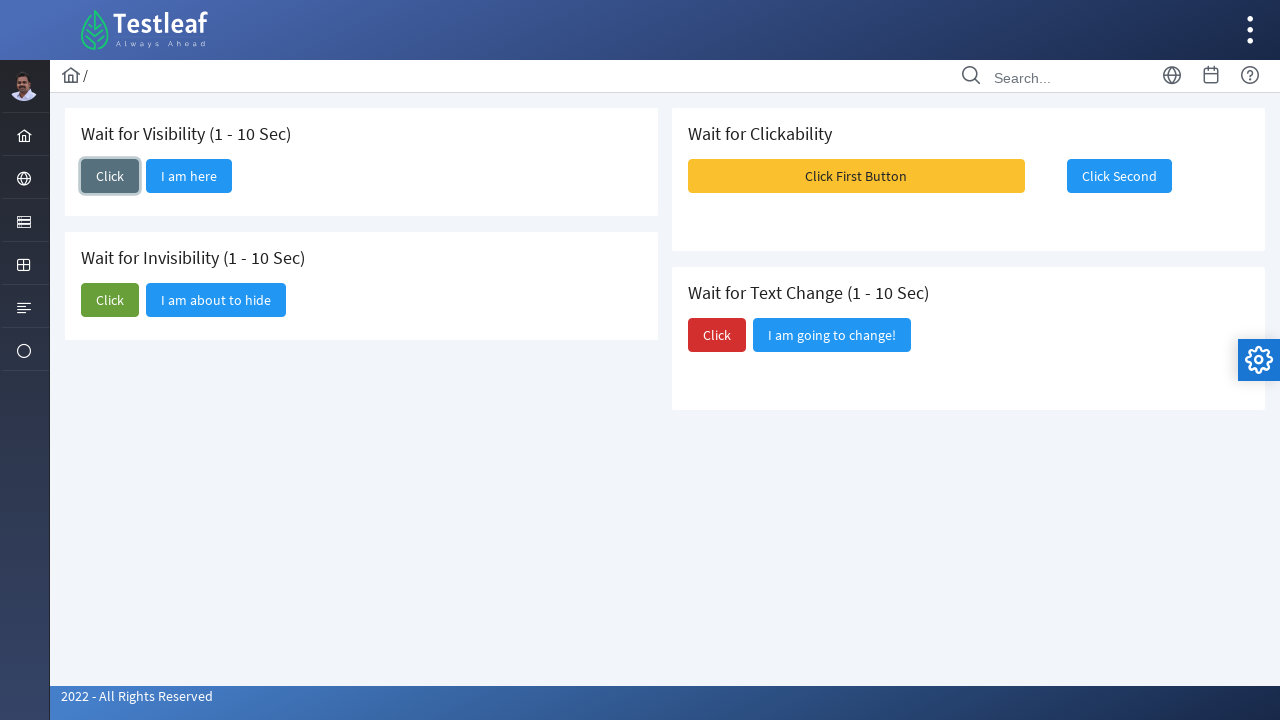